Tests right-click context menu functionality by right-clicking on an image and navigating through nested menu items to click on "How To Setup"

Starting URL: https://deluxe-menu.com/popup-mode-sample.html

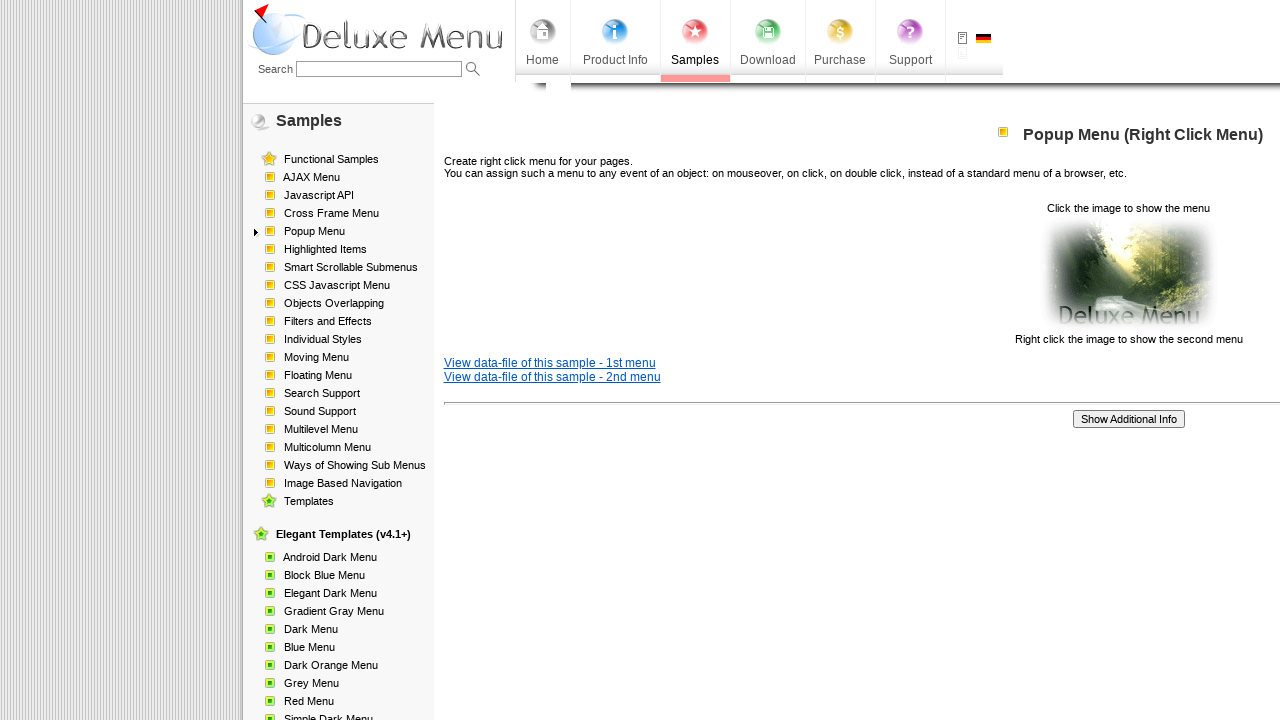

Located image element to right-click
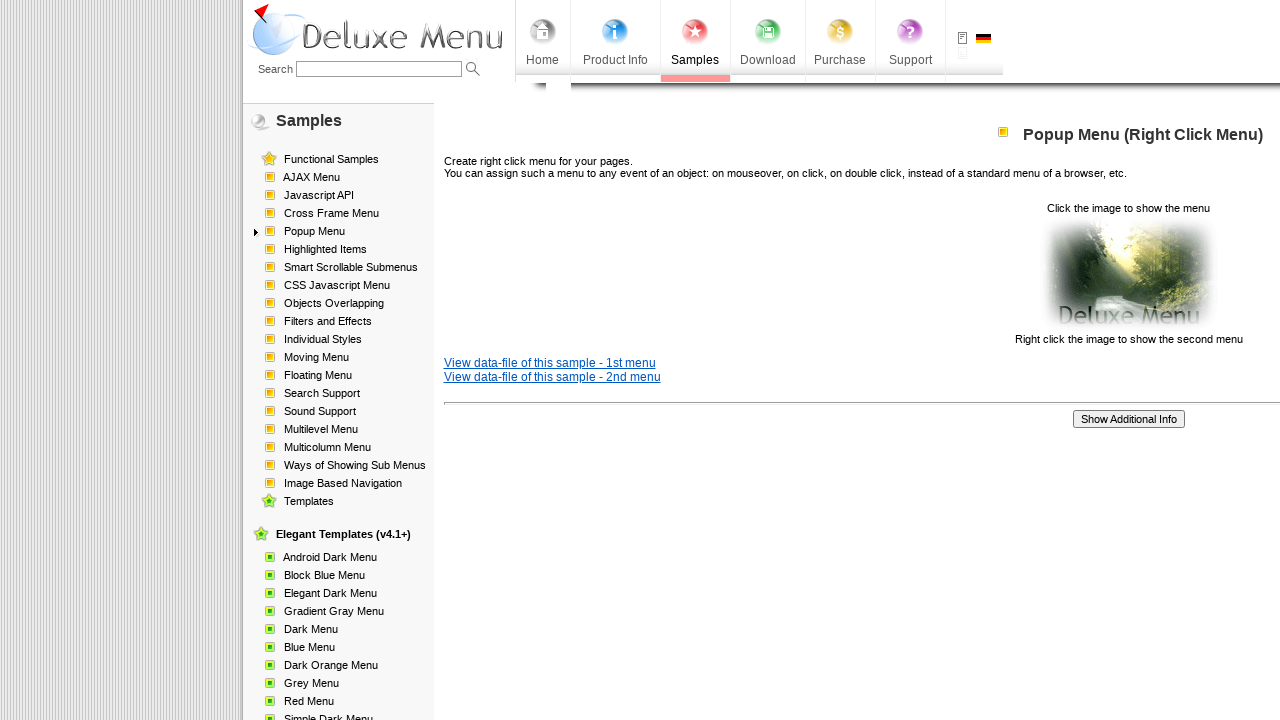

Right-clicked on image to open context menu at (1128, 274) on xpath=//img[@src='data-samples/images/popup_pic.gif']
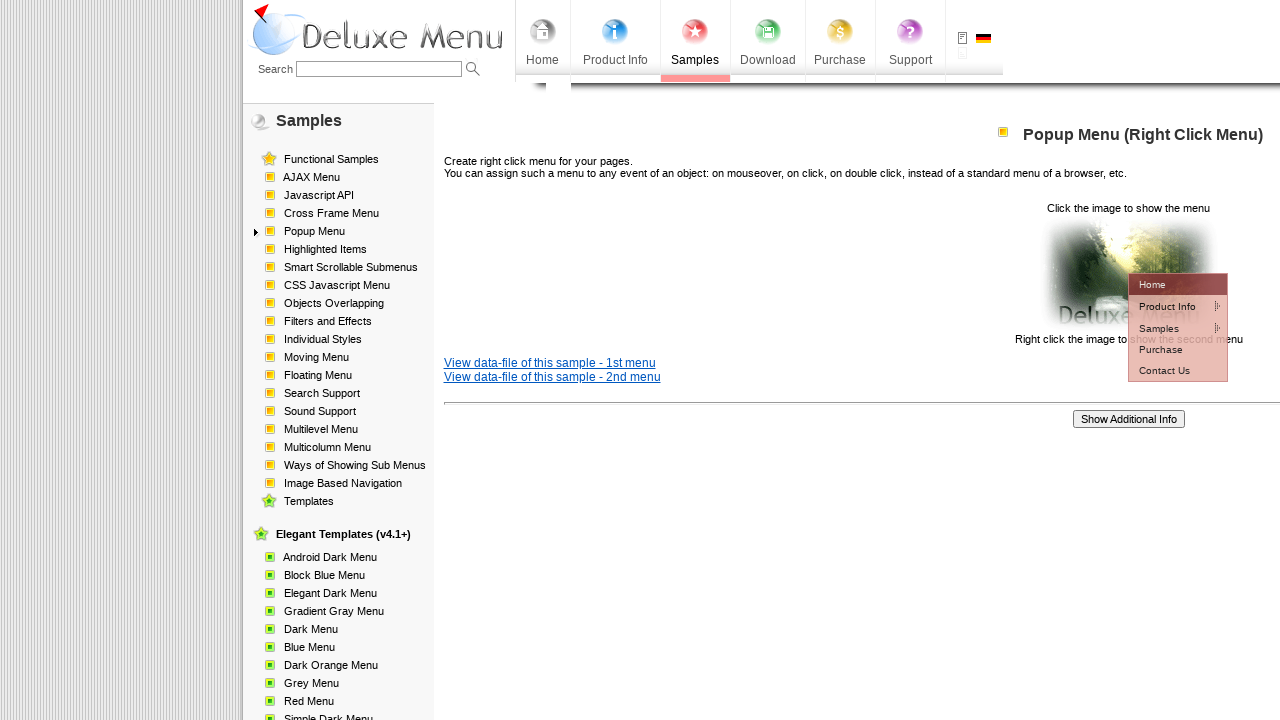

Hovered over 'Product Info' menu item at (1165, 306) on xpath=//td[text()='Product Info']
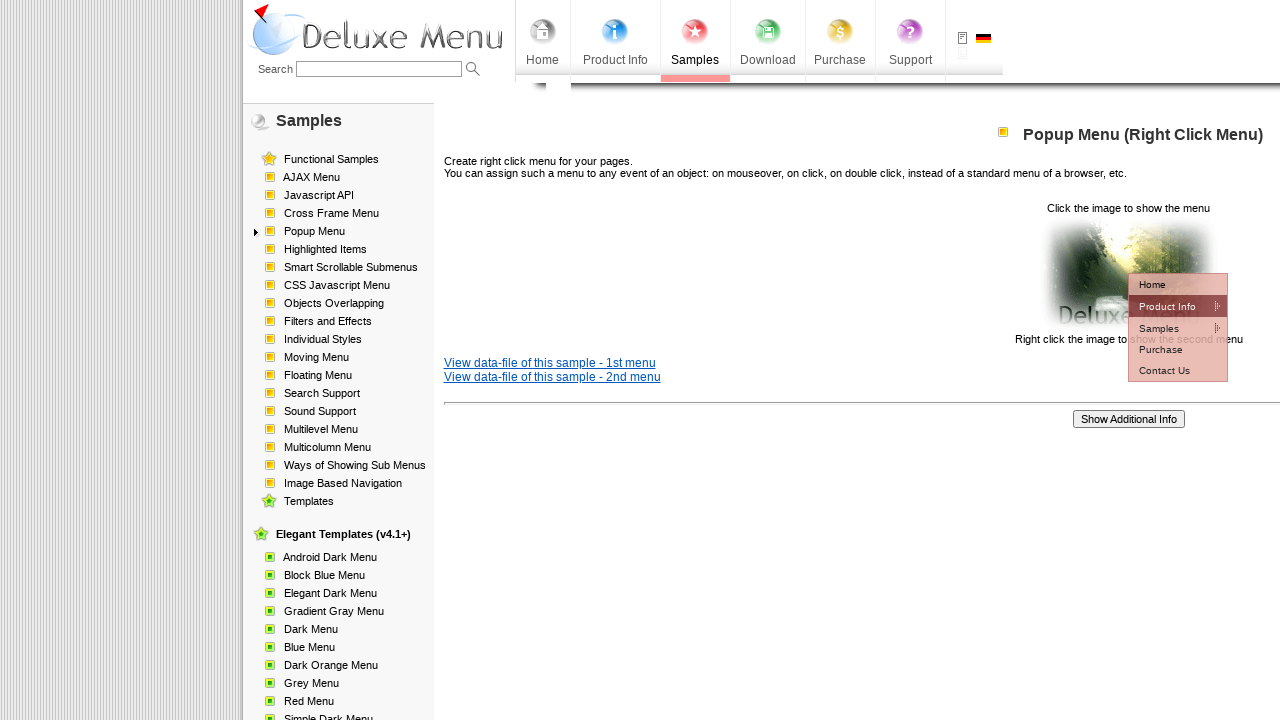

Hovered over 'Installation' submenu item at (1052, 327) on xpath=//td[text()='Installation']
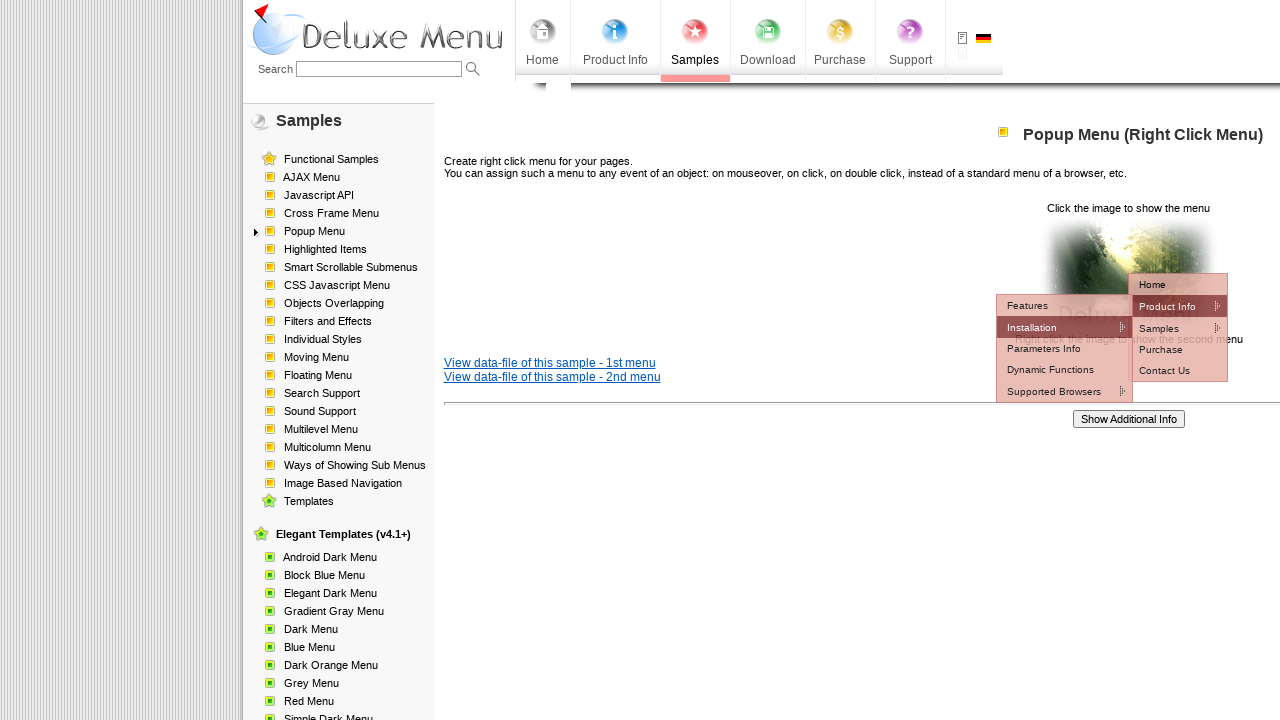

Clicked on 'How To Setup' option at (1178, 348) on xpath=//td[text()='How To Setup']
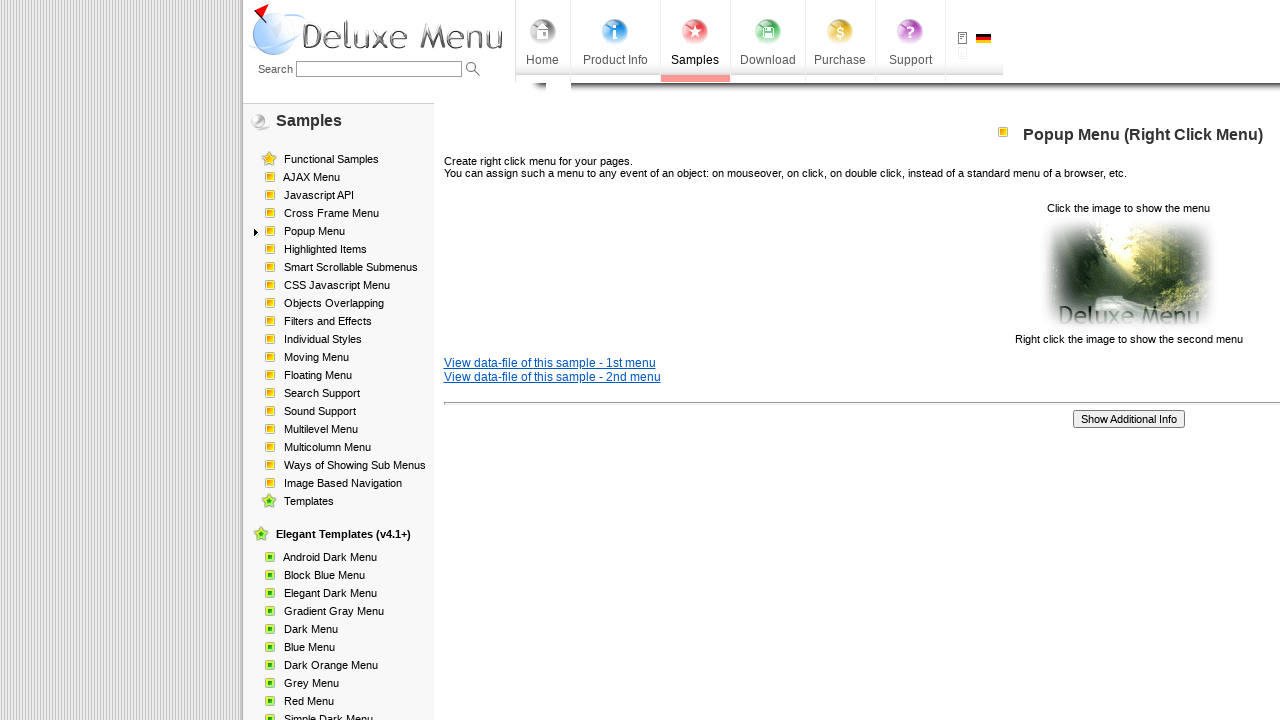

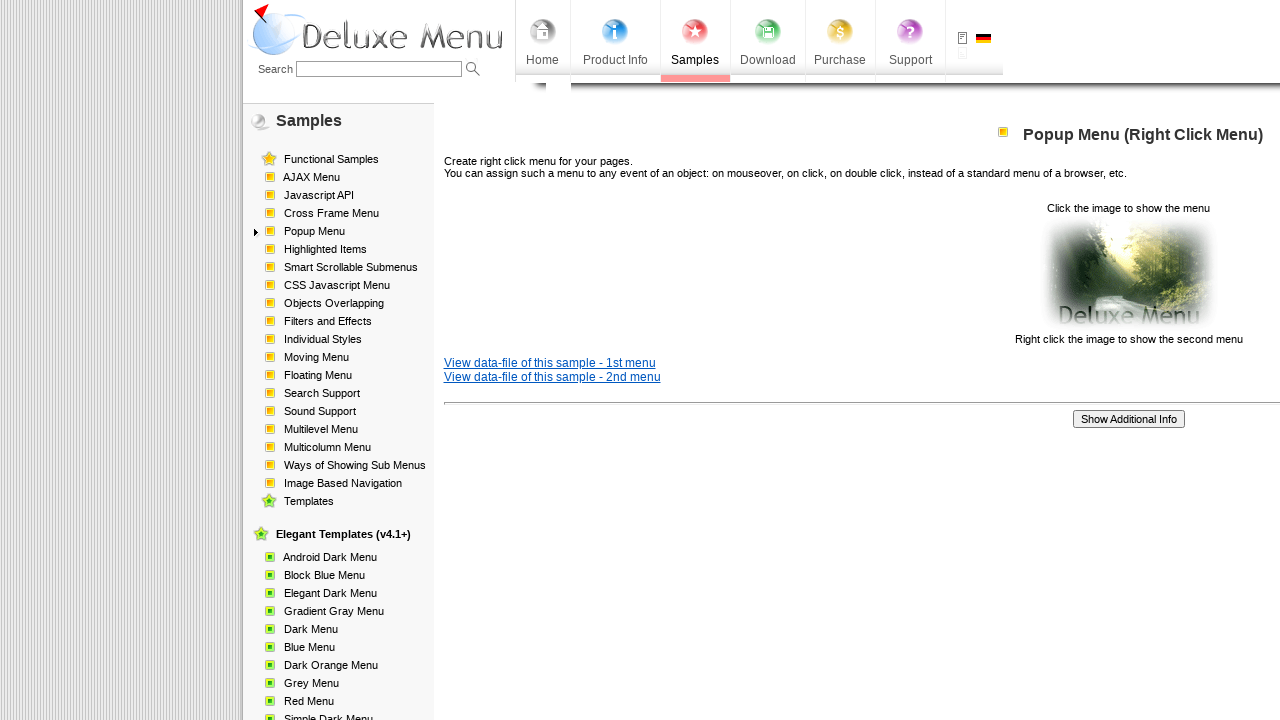